Tests that a todo item is removed if edited to an empty string.

Starting URL: https://demo.playwright.dev/todomvc

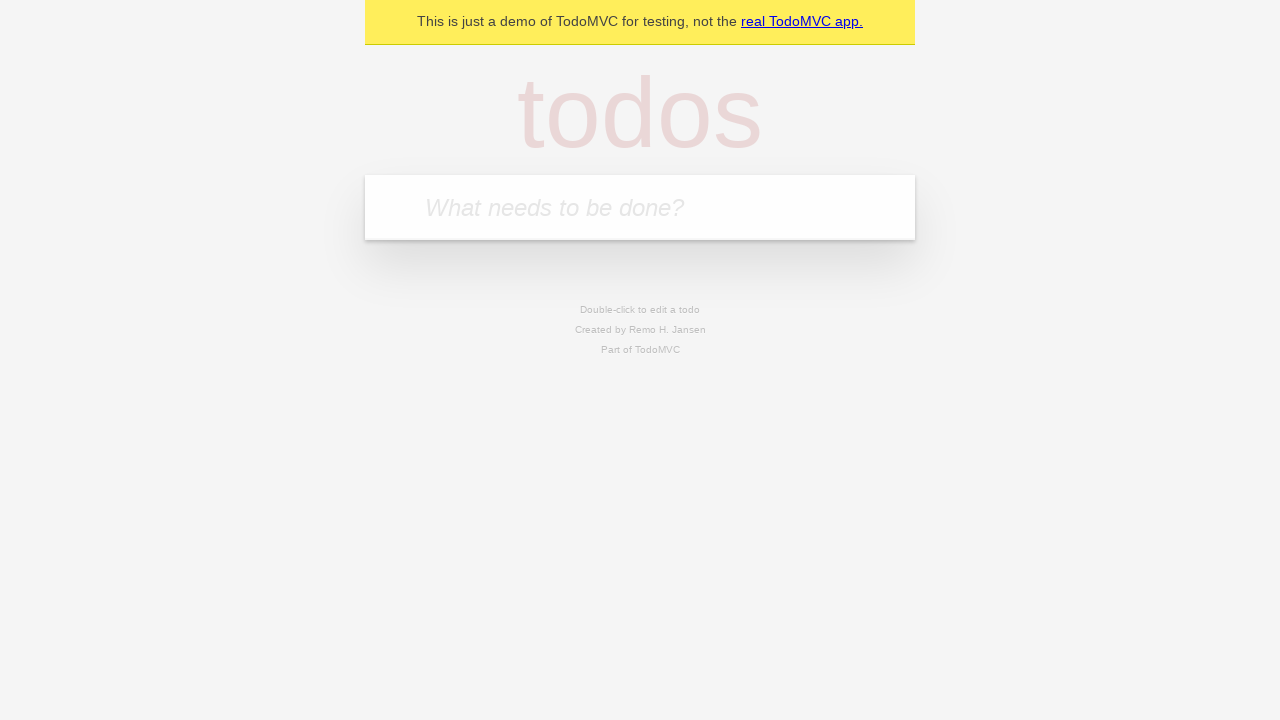

Filled new todo input with 'buy some cheese' on internal:attr=[placeholder="What needs to be done?"i]
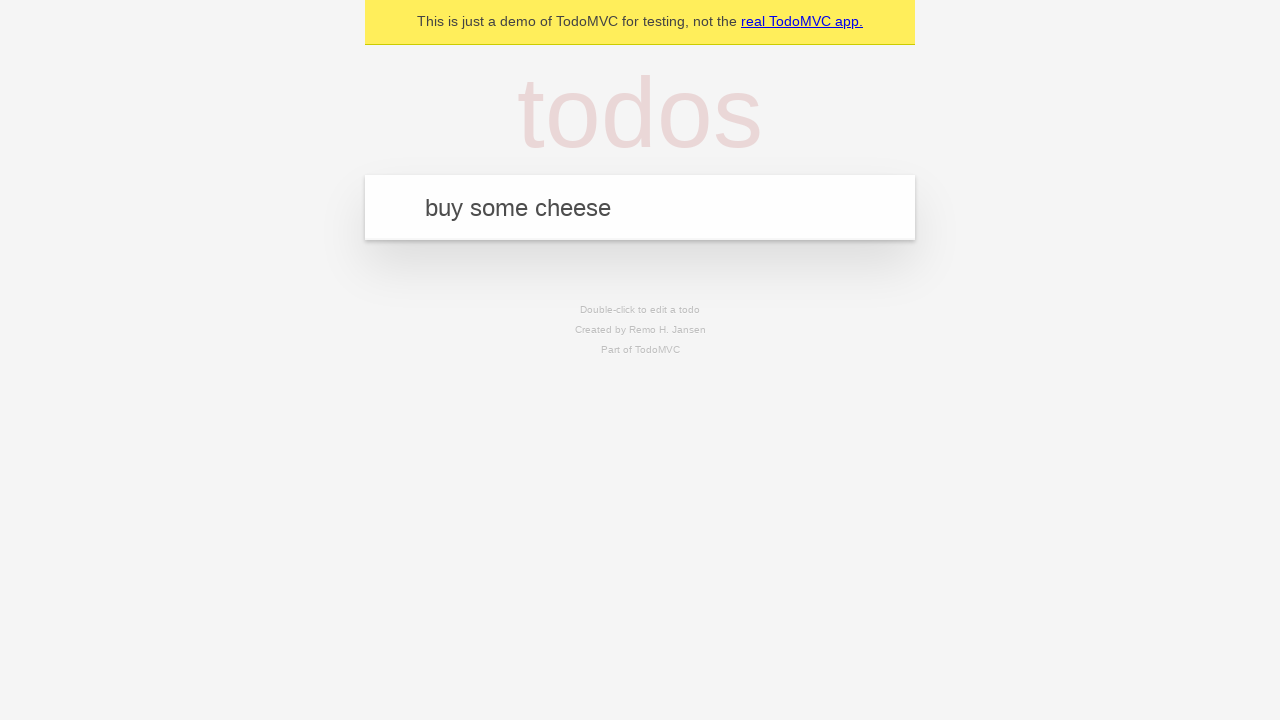

Pressed Enter to create todo 'buy some cheese' on internal:attr=[placeholder="What needs to be done?"i]
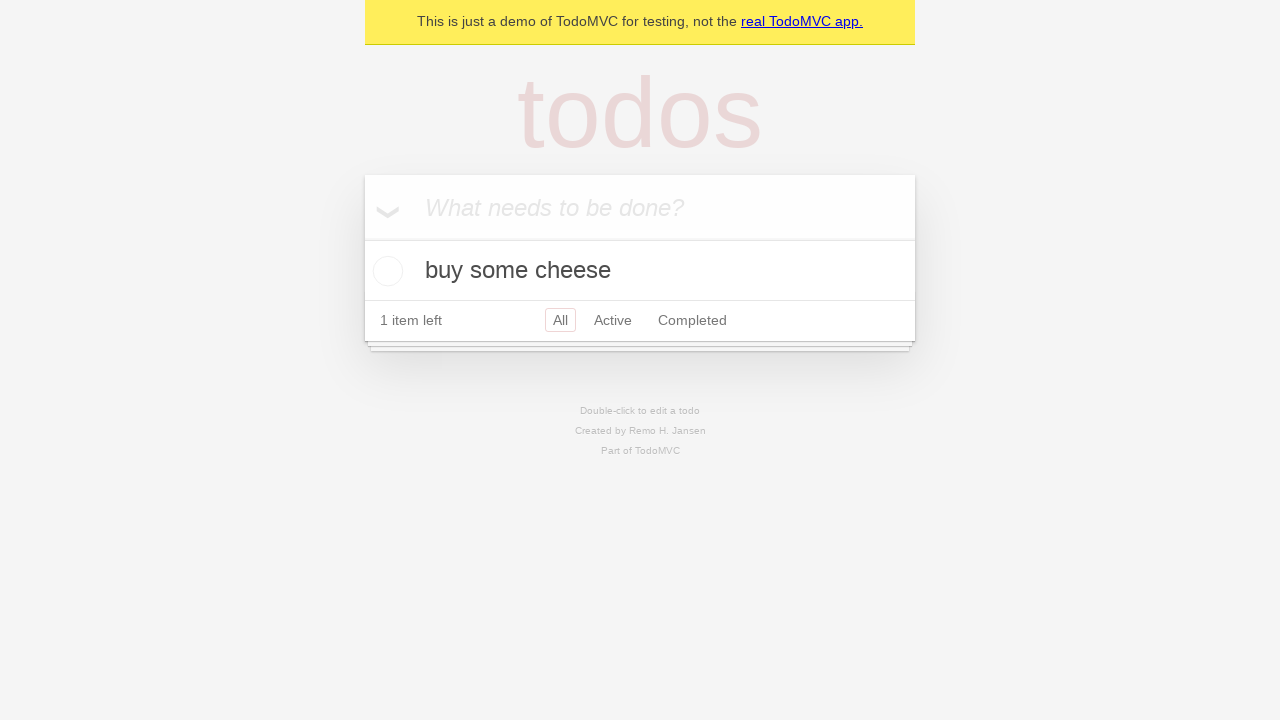

Filled new todo input with 'feed the cat' on internal:attr=[placeholder="What needs to be done?"i]
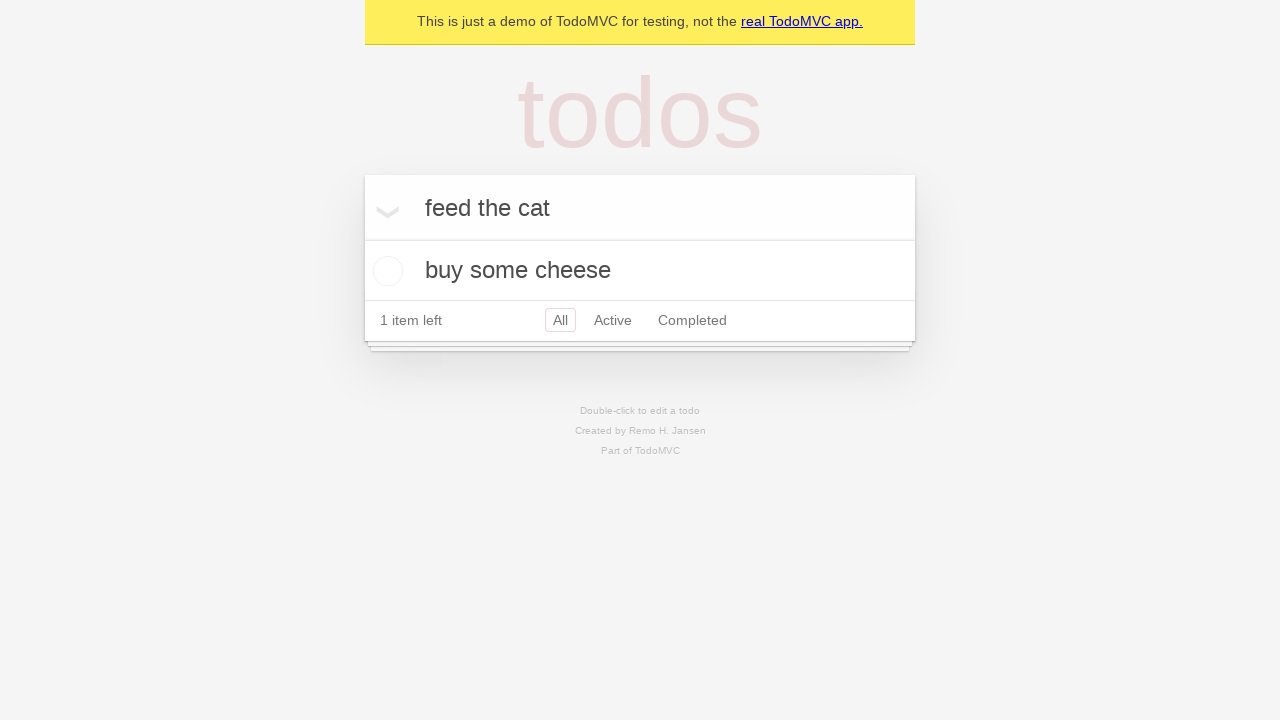

Pressed Enter to create todo 'feed the cat' on internal:attr=[placeholder="What needs to be done?"i]
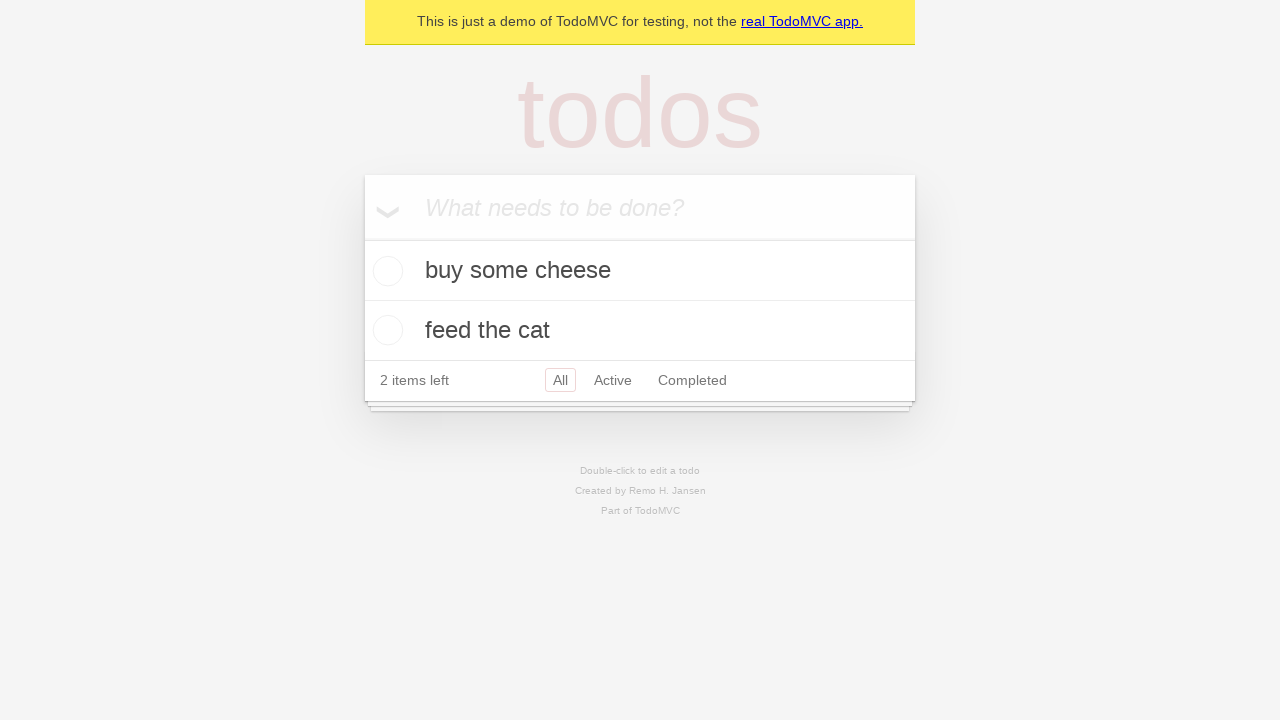

Filled new todo input with 'book a doctors appointment' on internal:attr=[placeholder="What needs to be done?"i]
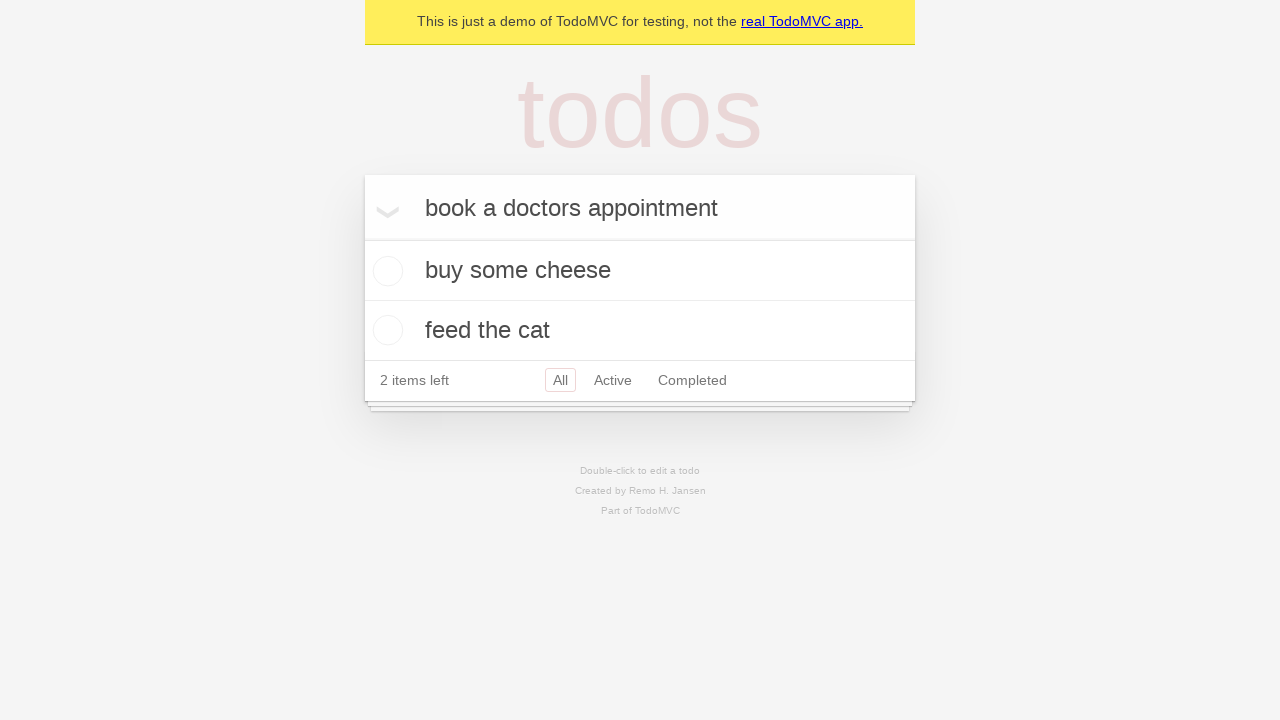

Pressed Enter to create todo 'book a doctors appointment' on internal:attr=[placeholder="What needs to be done?"i]
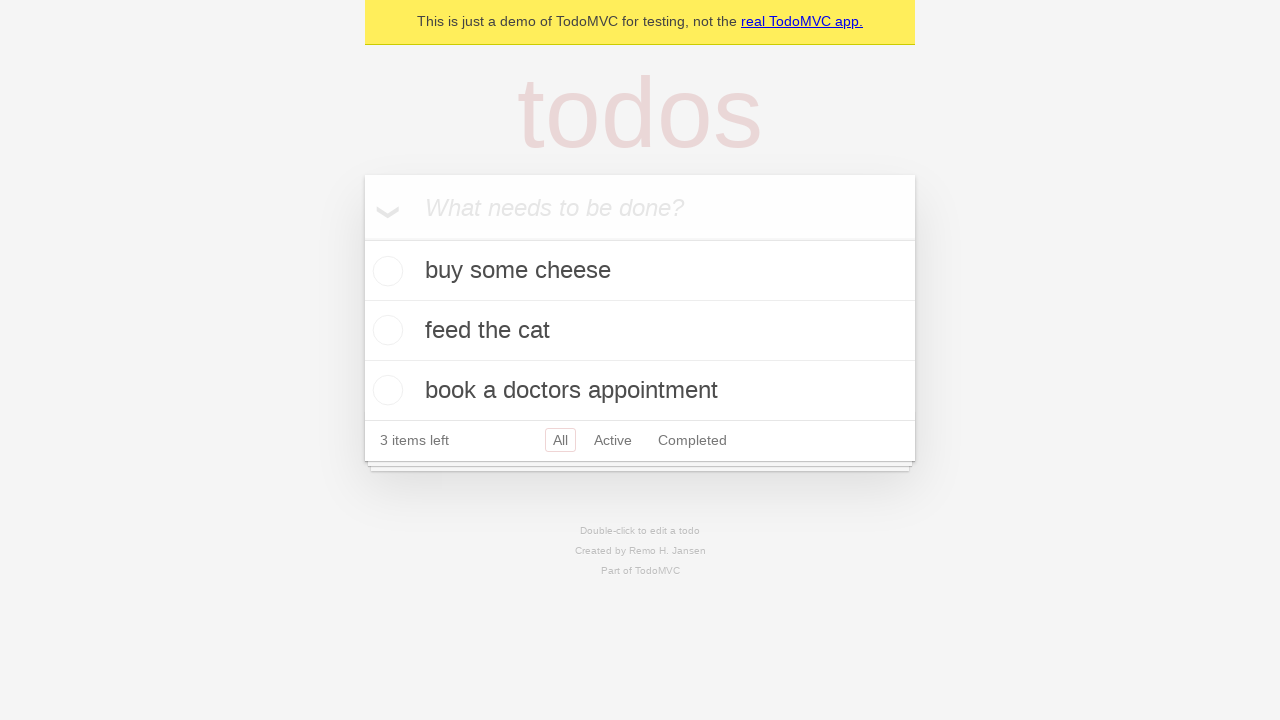

Double-clicked second todo item to enter edit mode at (640, 331) on [data-testid='todo-item'] >> nth=1
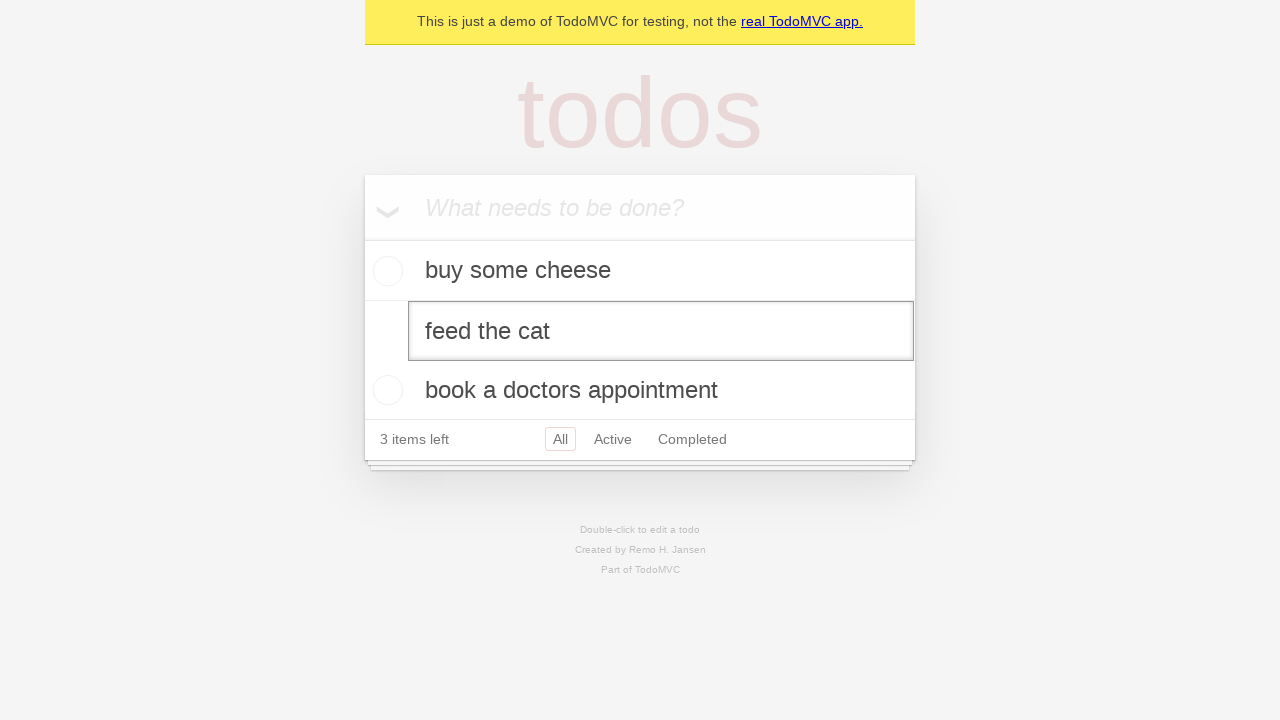

Cleared the todo item text field on [data-testid='todo-item'] >> nth=1 >> internal:role=textbox[name="Edit"i]
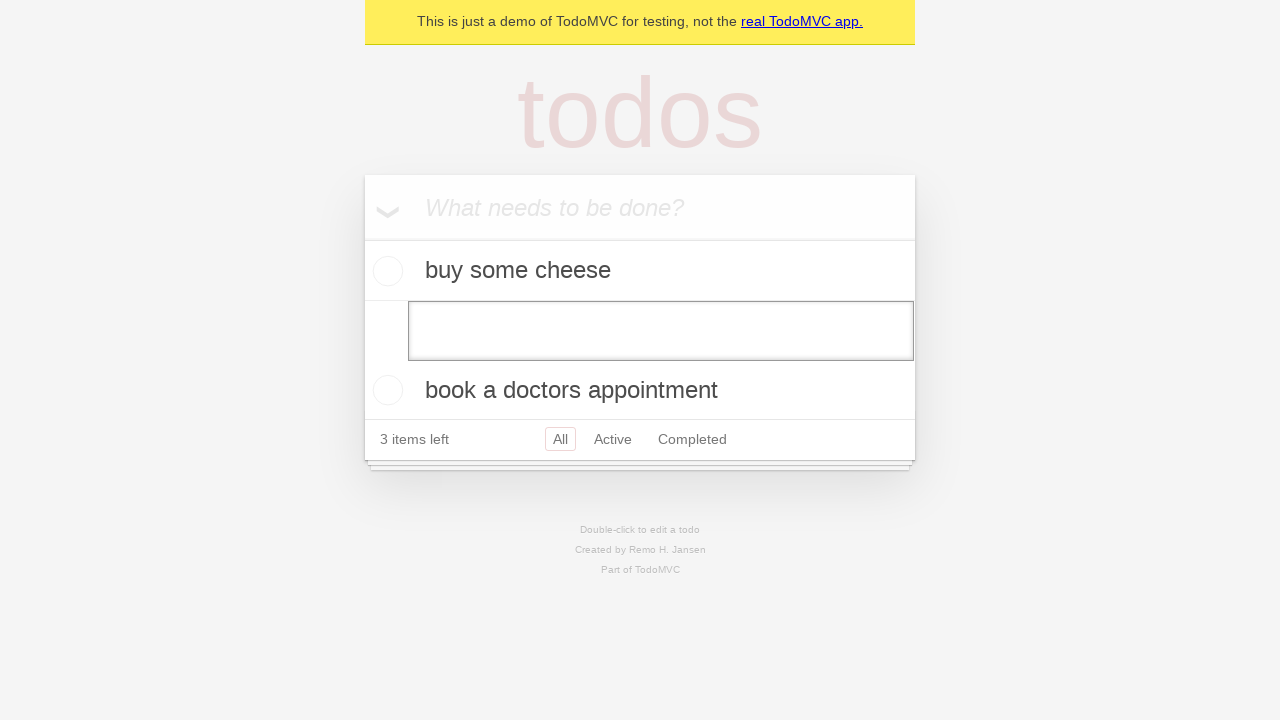

Pressed Enter to save the empty todo item and remove it on [data-testid='todo-item'] >> nth=1 >> internal:role=textbox[name="Edit"i]
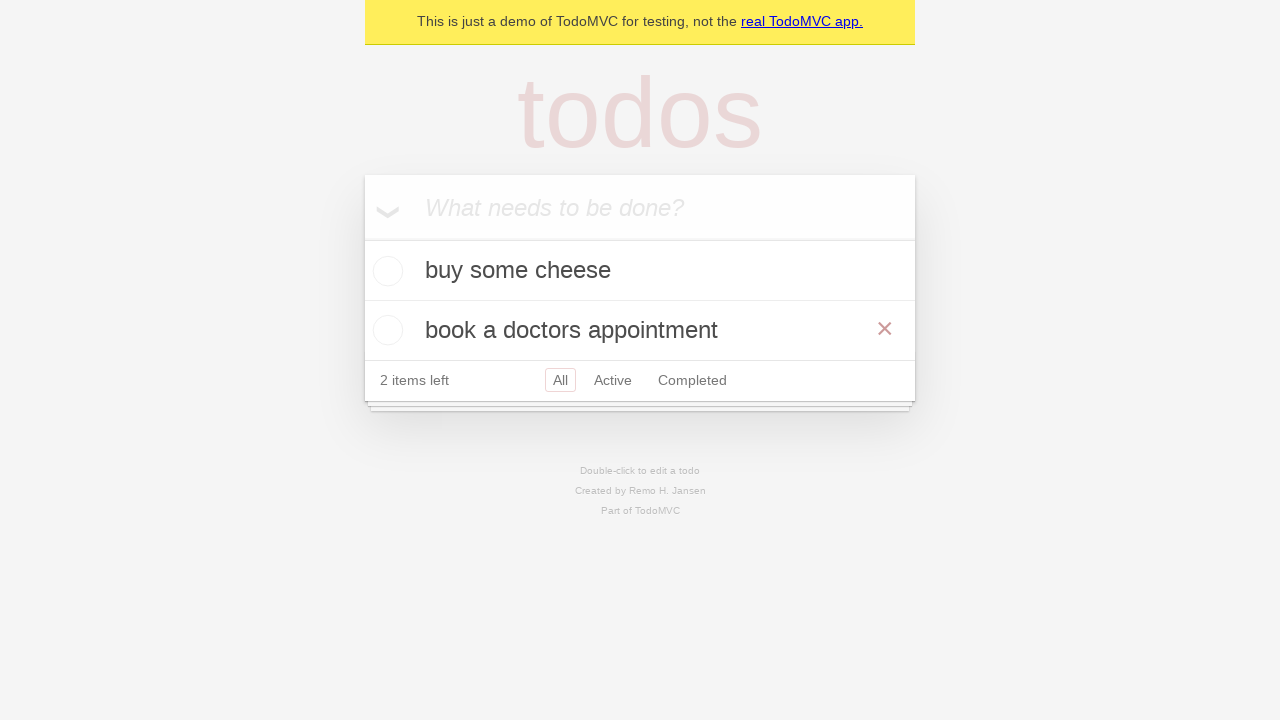

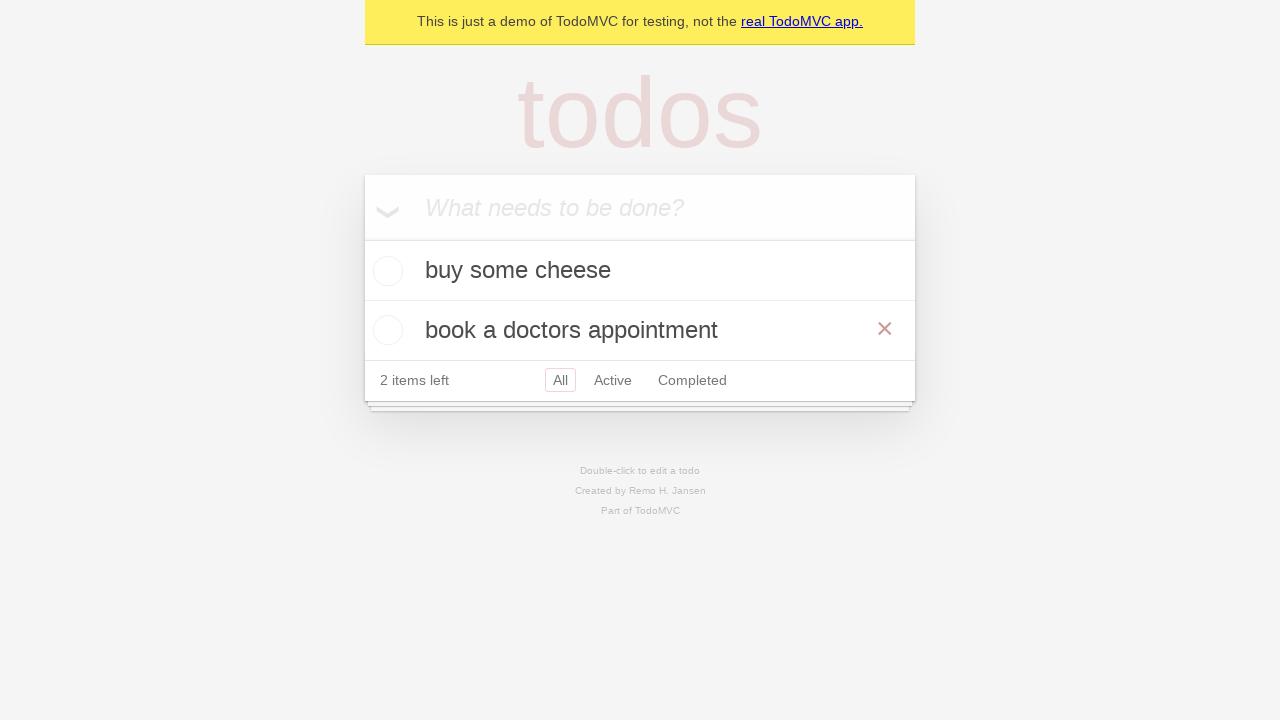